Tests form interaction by filling a name field and selecting a radio button using JavaScript execution

Starting URL: https://testautomationpractice.blogspot.com/

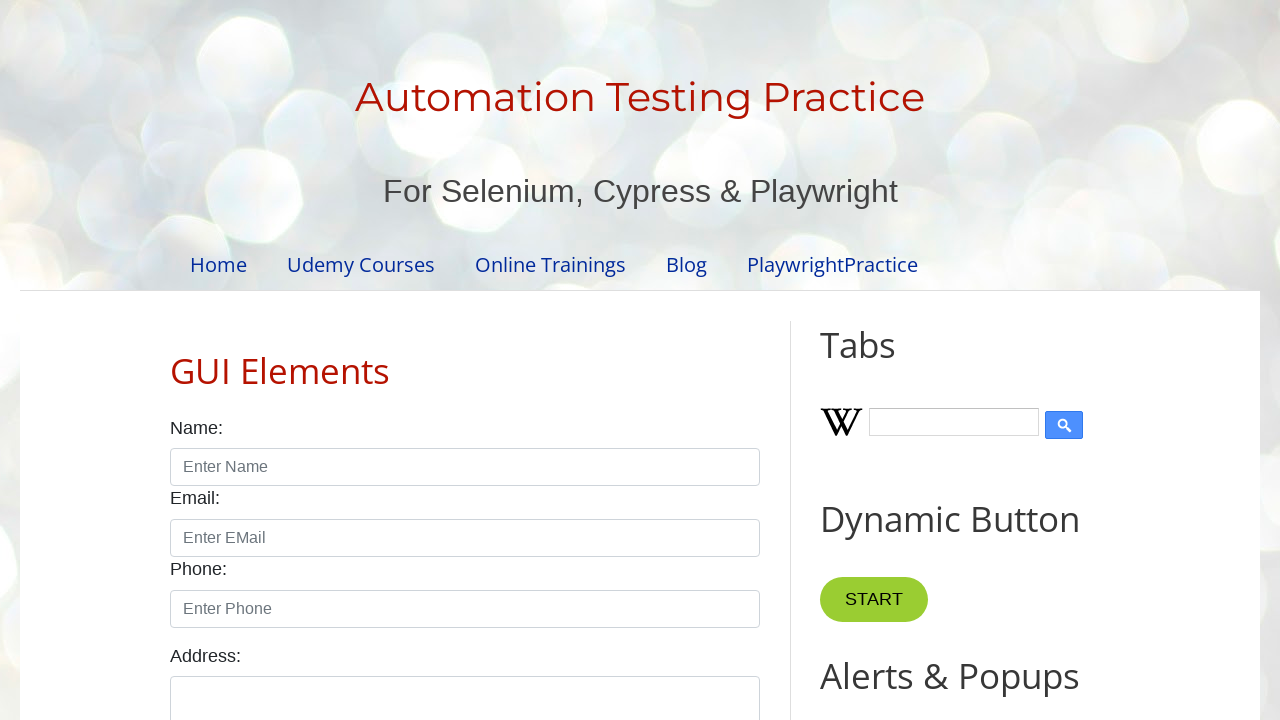

Located name field element
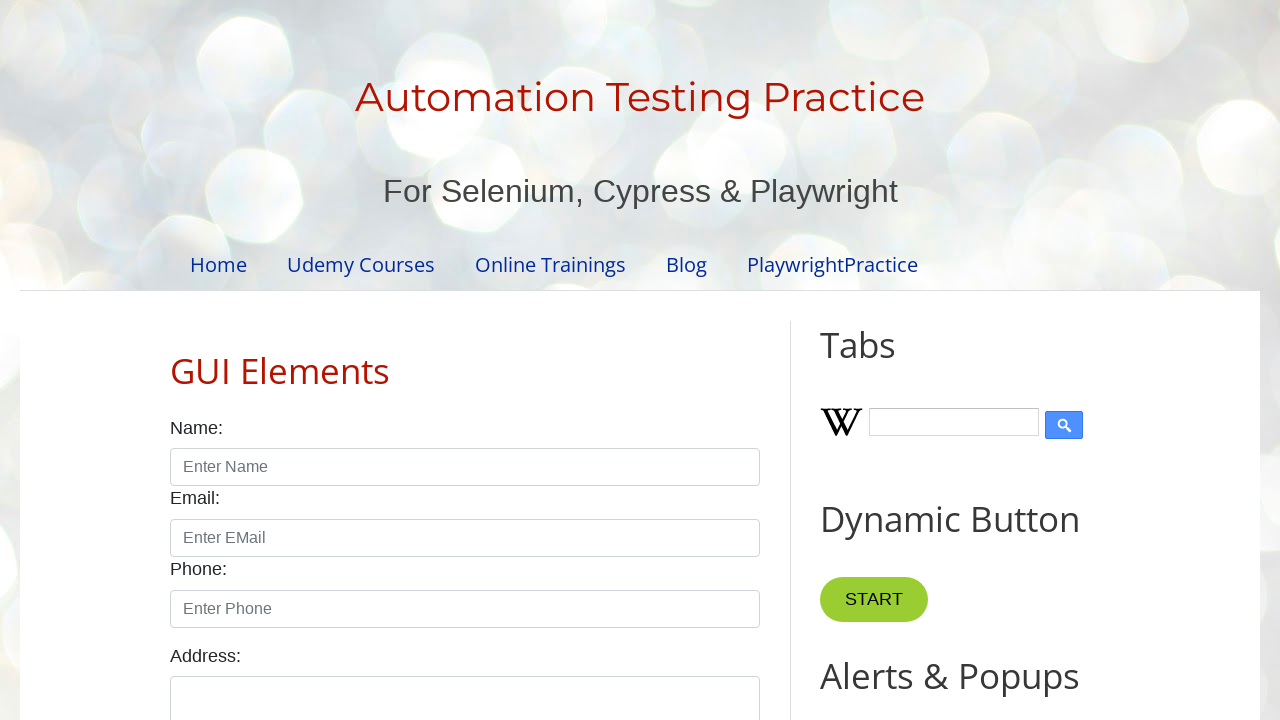

Filled name field with 'john' using JavaScript
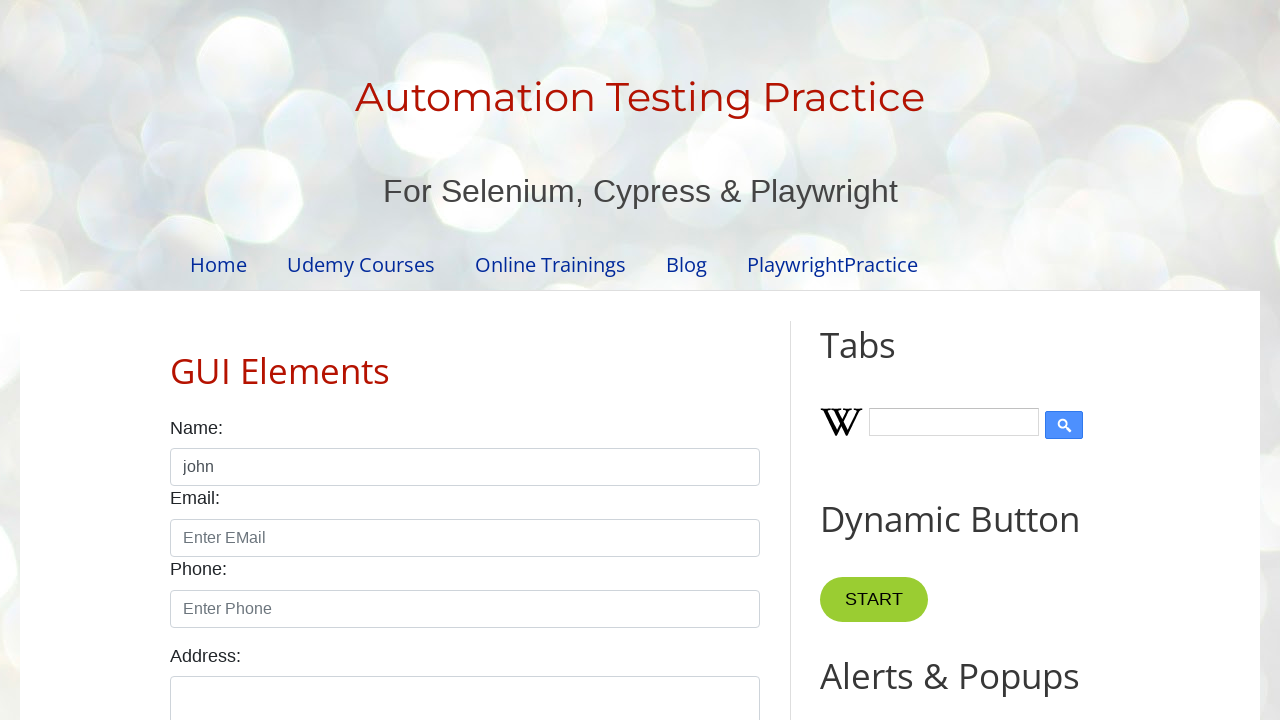

Located male radio button element
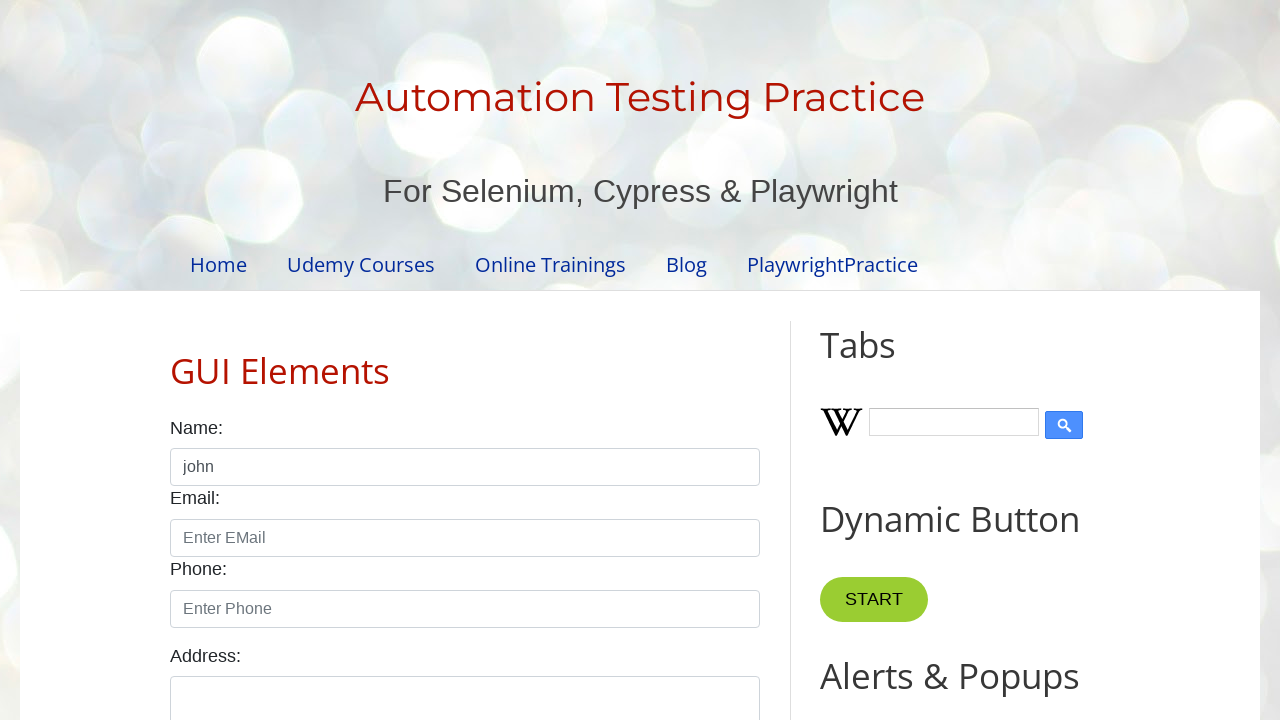

Clicked male radio button using JavaScript
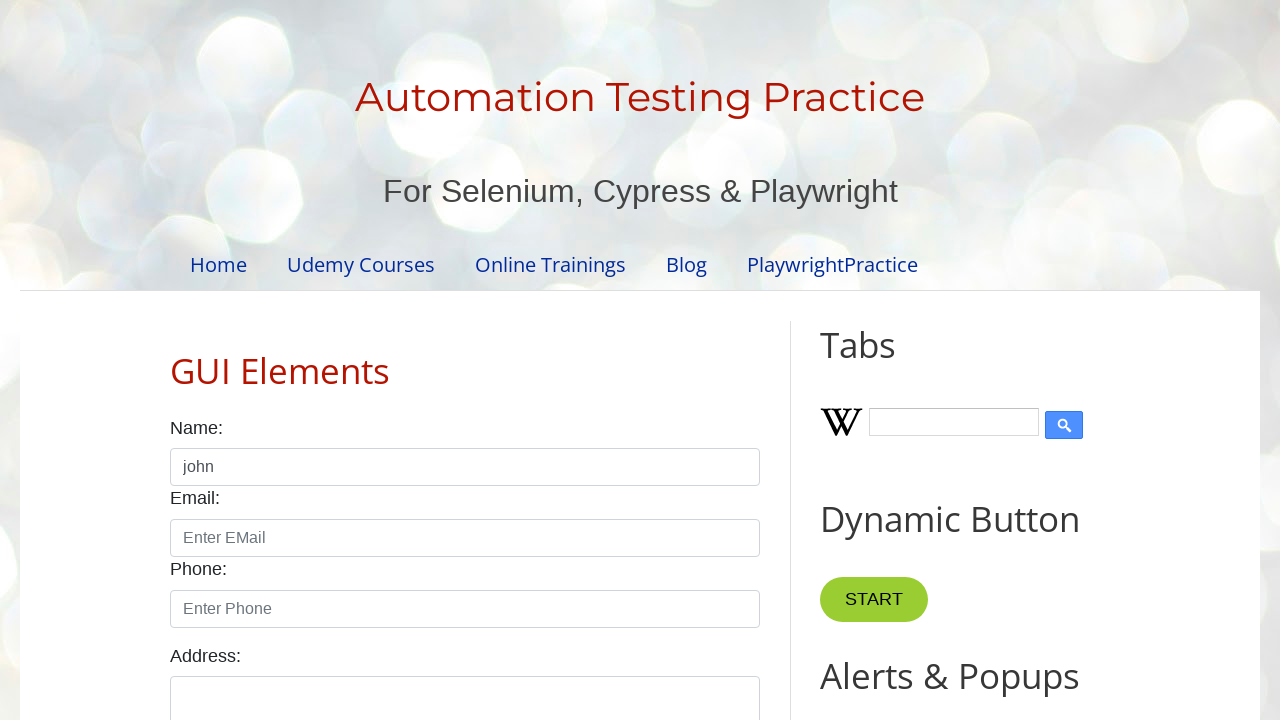

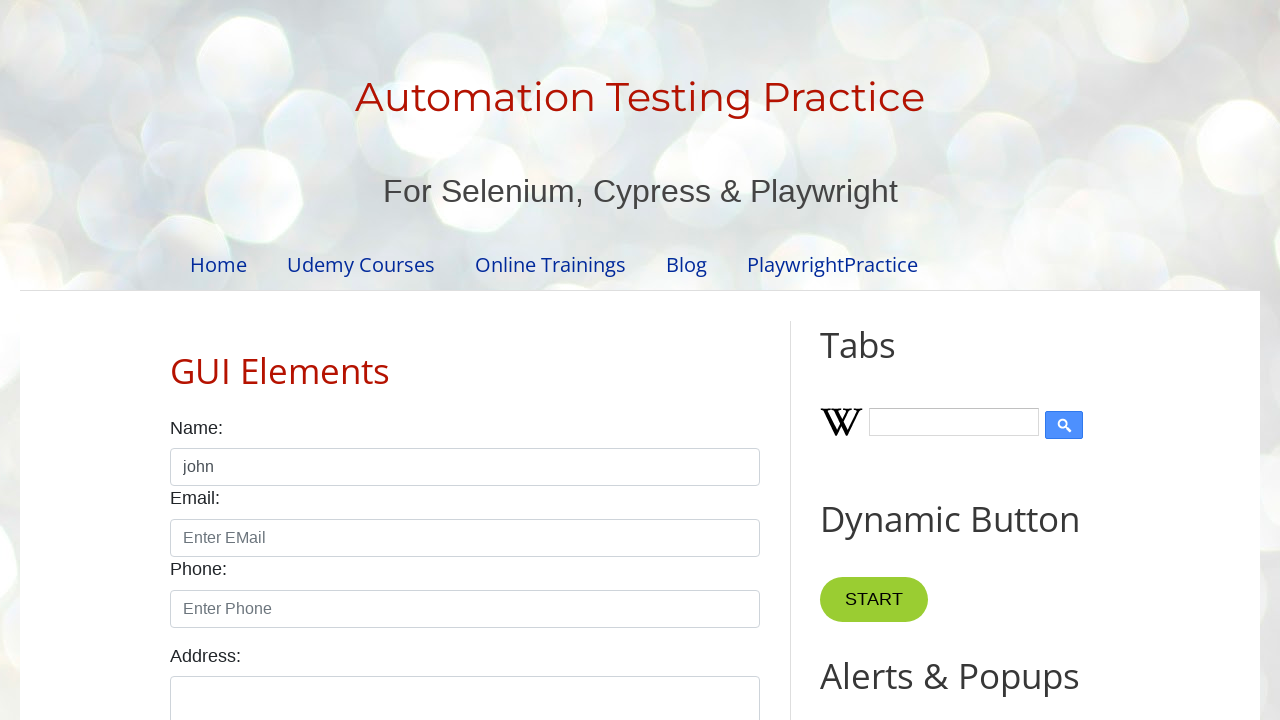